Tests opting out of A/B tests by adding an opt-out cookie before visiting the A/B test page

Starting URL: http://the-internet.herokuapp.com

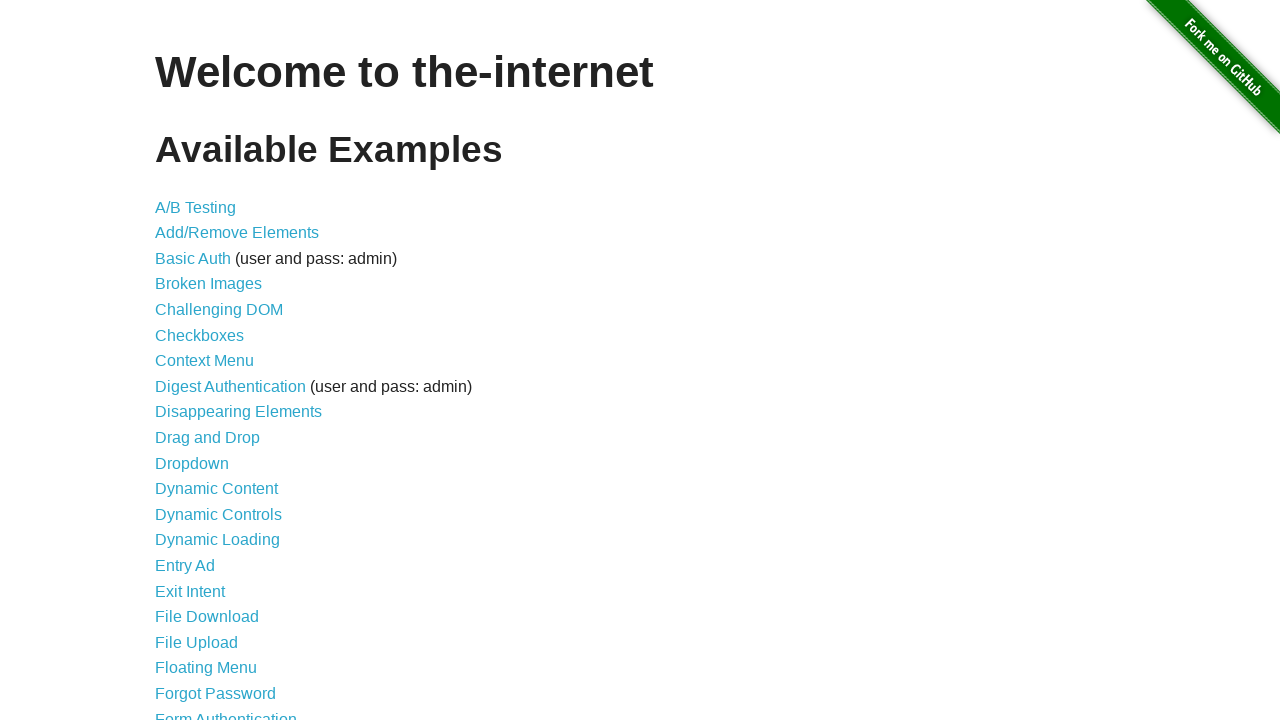

Added optimizelyOptOut cookie to opt out of A/B testing
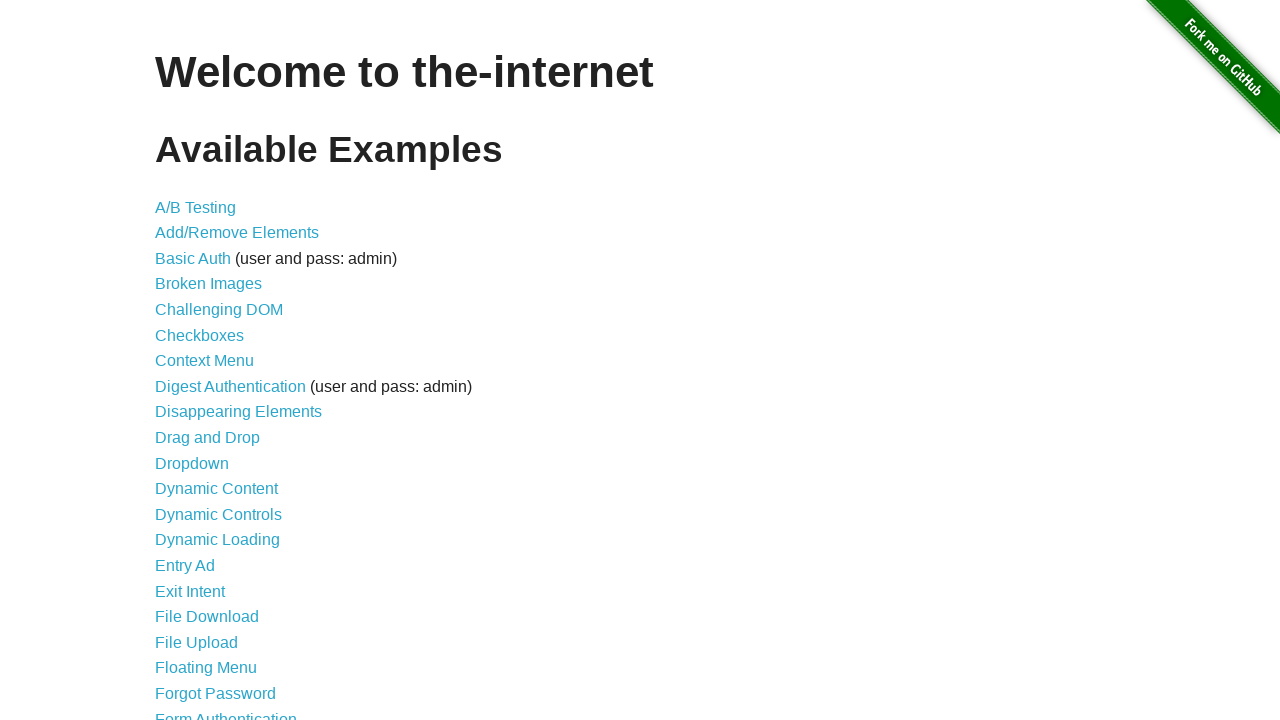

Navigated to A/B test page
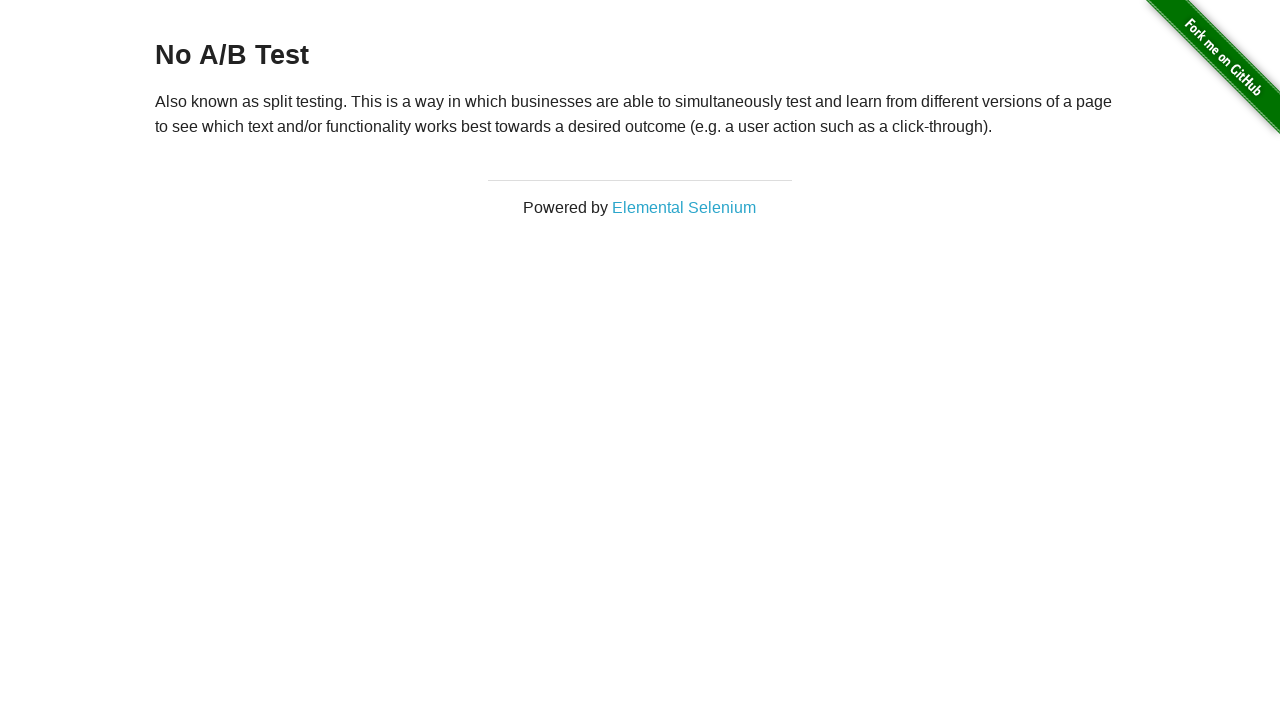

Page heading loaded, confirming A/B test page is displayed
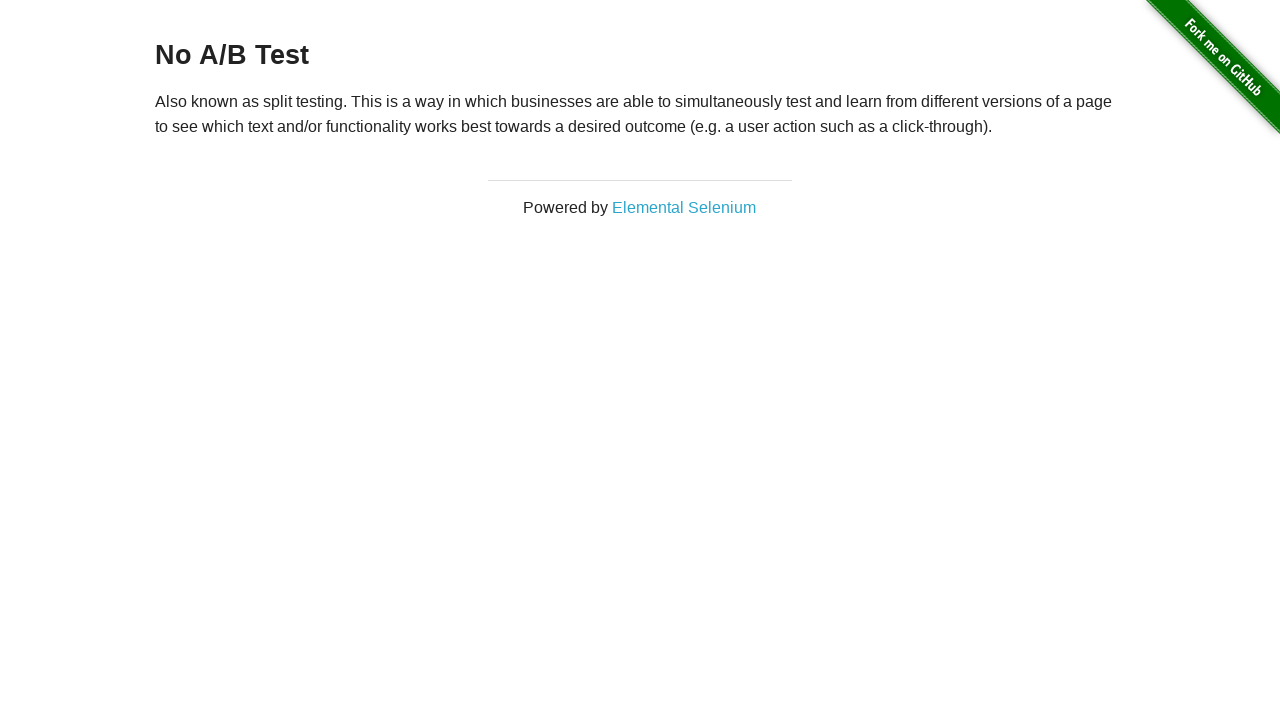

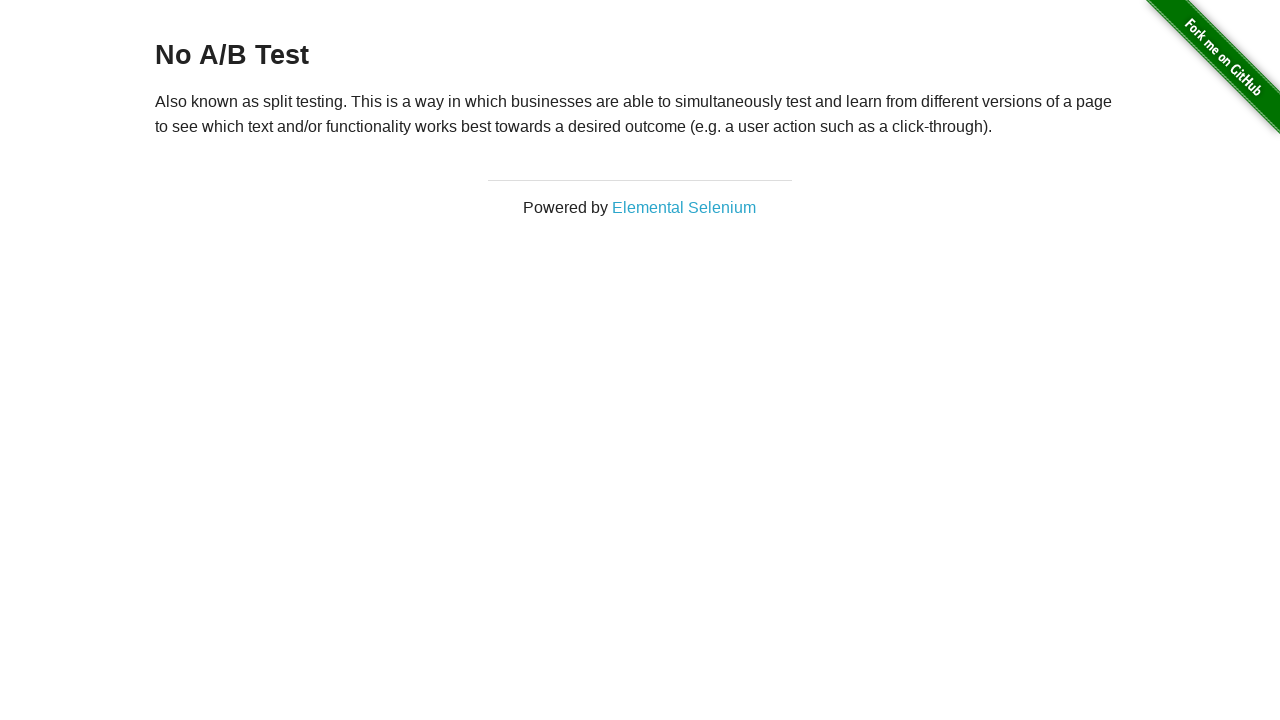